Navigates to the Selenium downloads page and clicks on a download link to test file download functionality

Starting URL: https://www.selenium.dev/downloads/

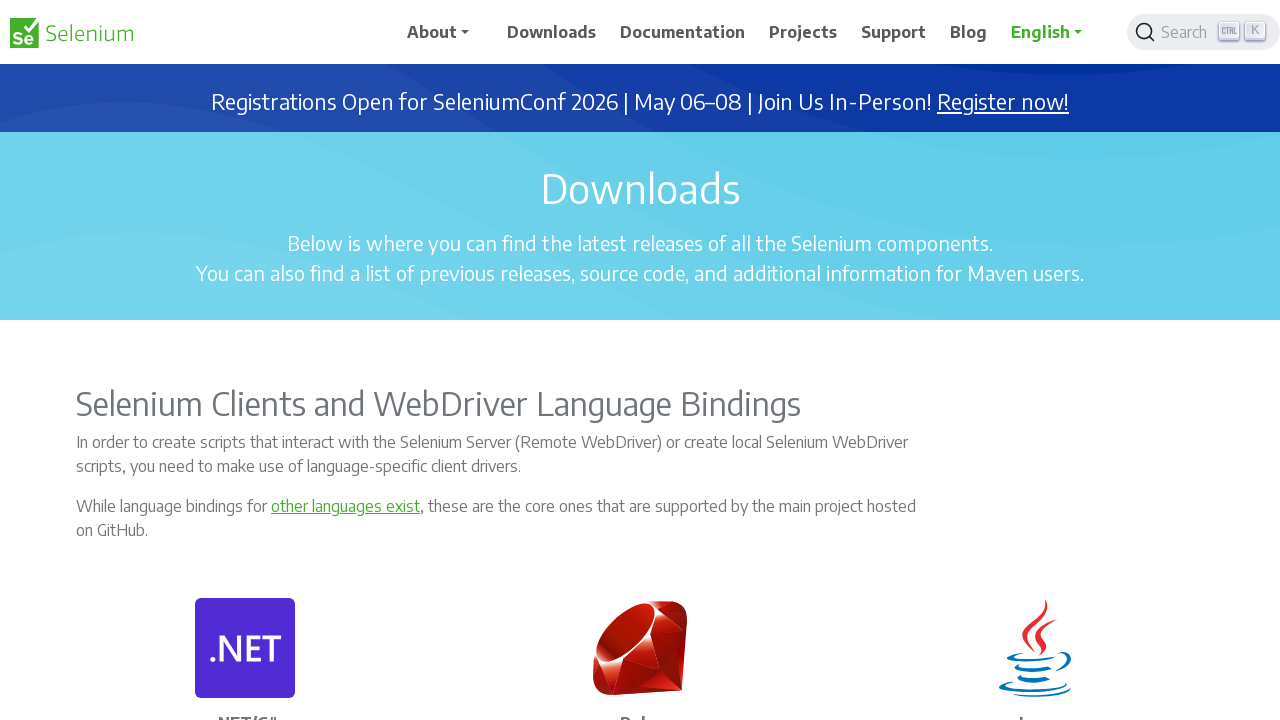

Navigated to Selenium downloads page
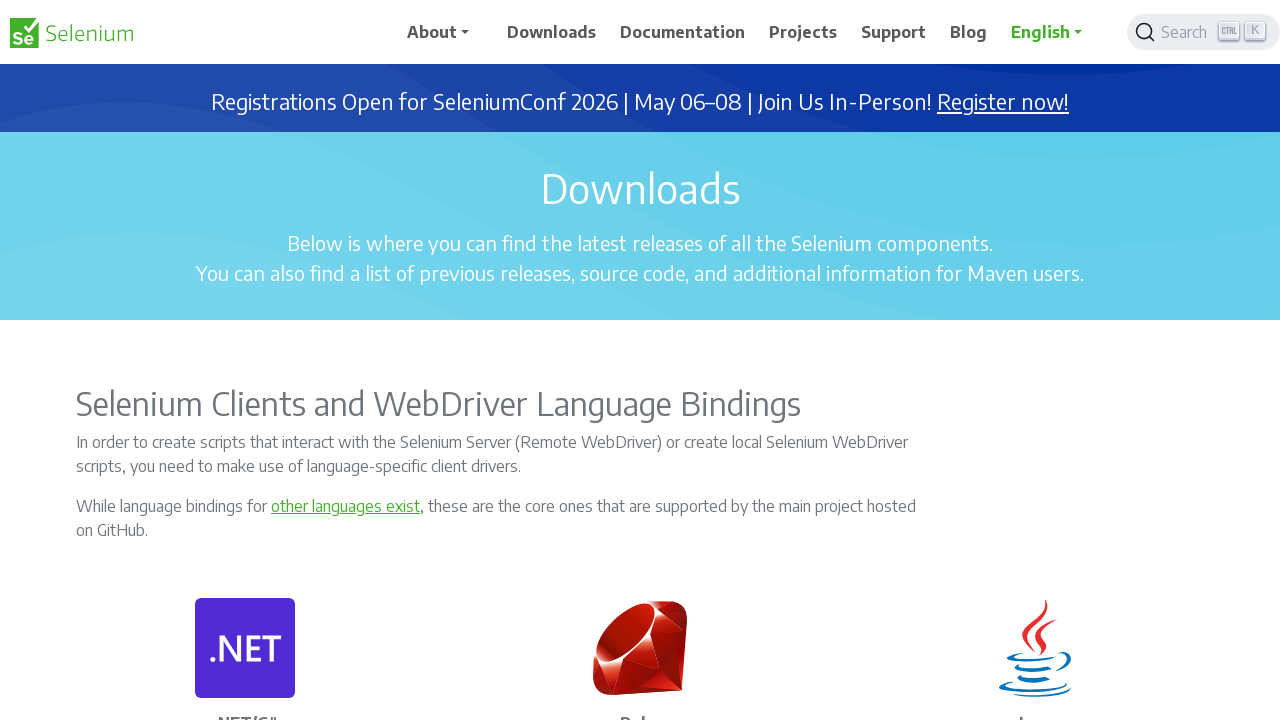

Clicked on Selenium Server download link at (830, 361) on a[href*='selenium-server']
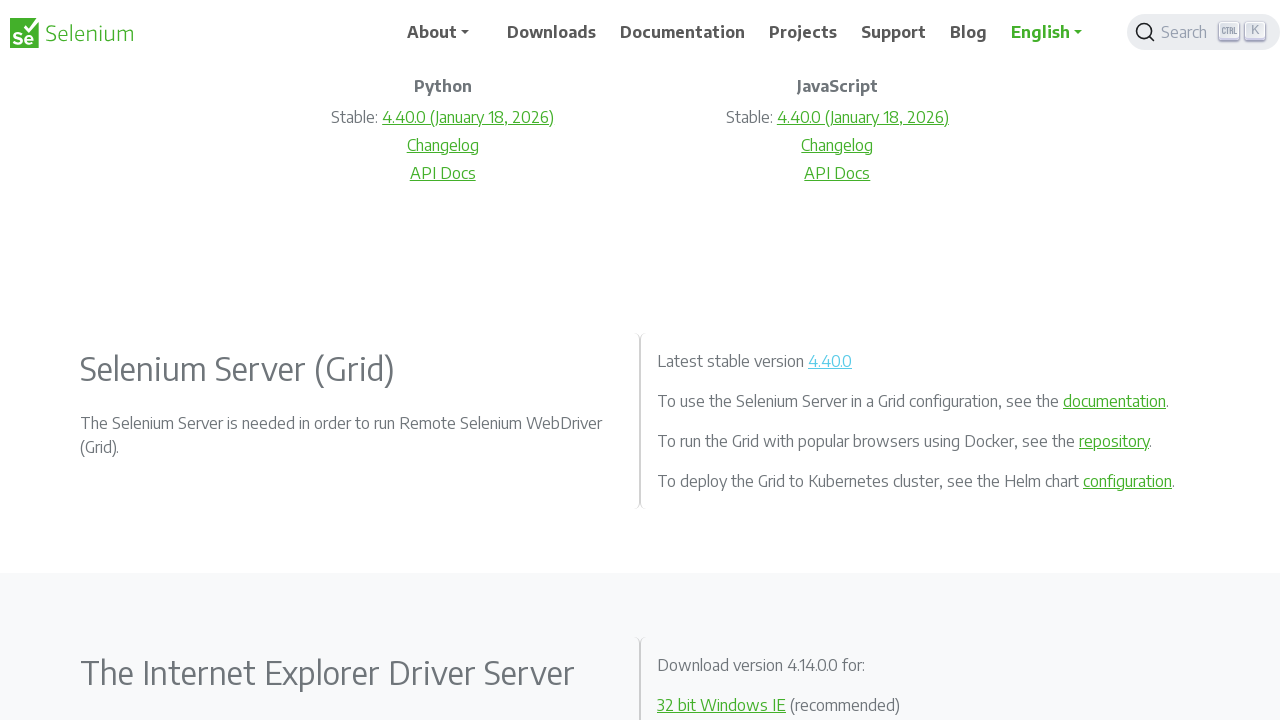

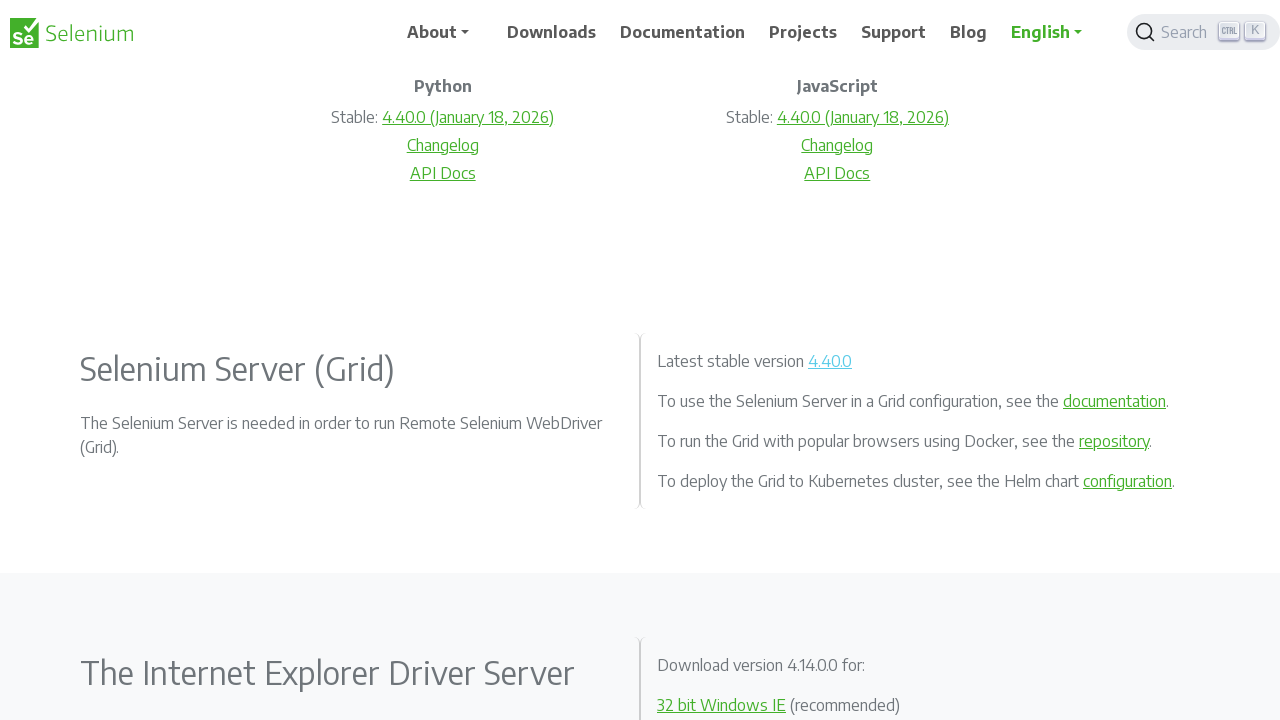